Tests that edits are saved when the input field loses focus (blur event)

Starting URL: https://demo.playwright.dev/todomvc

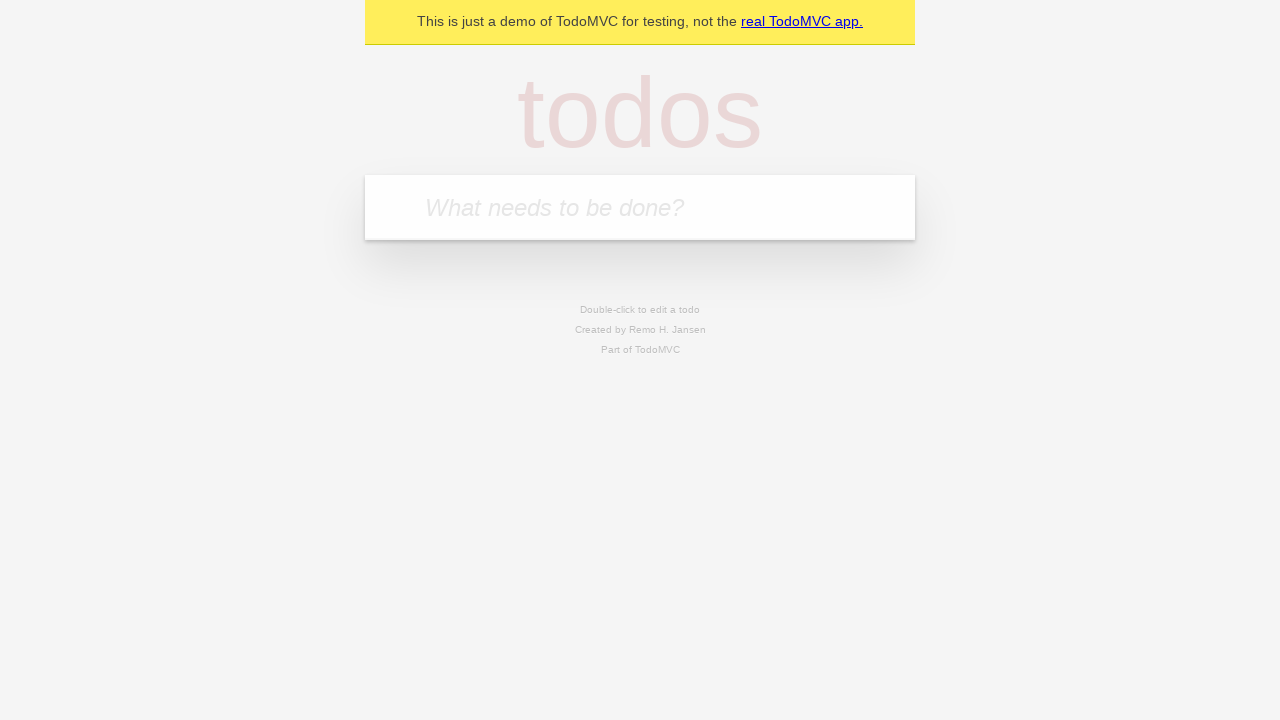

Filled input field with first todo 'buy some cheese' on internal:attr=[placeholder="What needs to be done?"i]
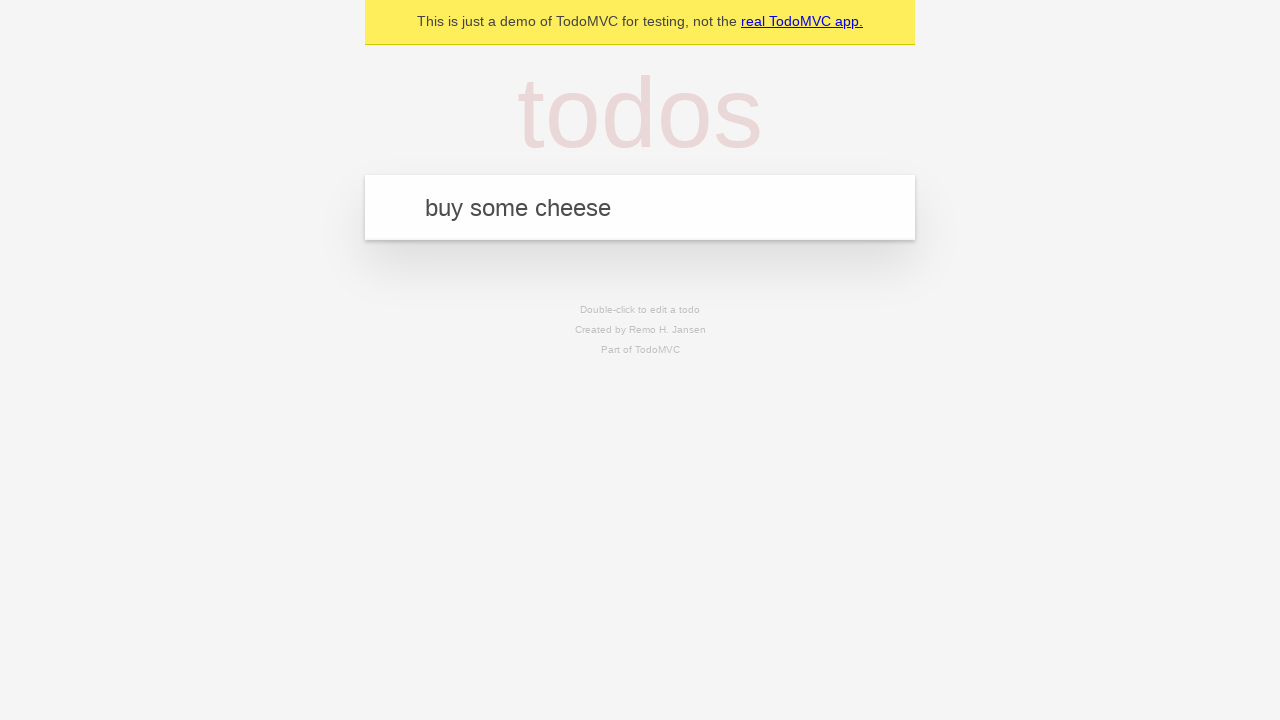

Pressed Enter to create first todo on internal:attr=[placeholder="What needs to be done?"i]
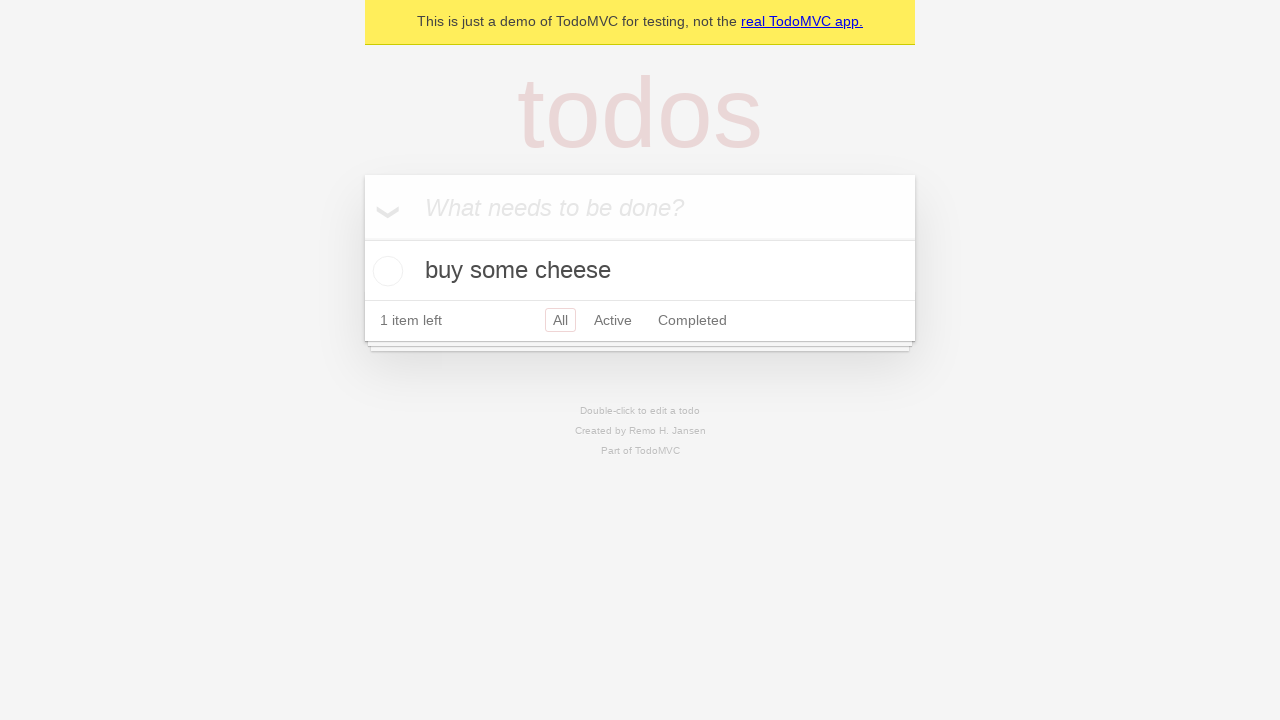

Filled input field with second todo 'feed the cat' on internal:attr=[placeholder="What needs to be done?"i]
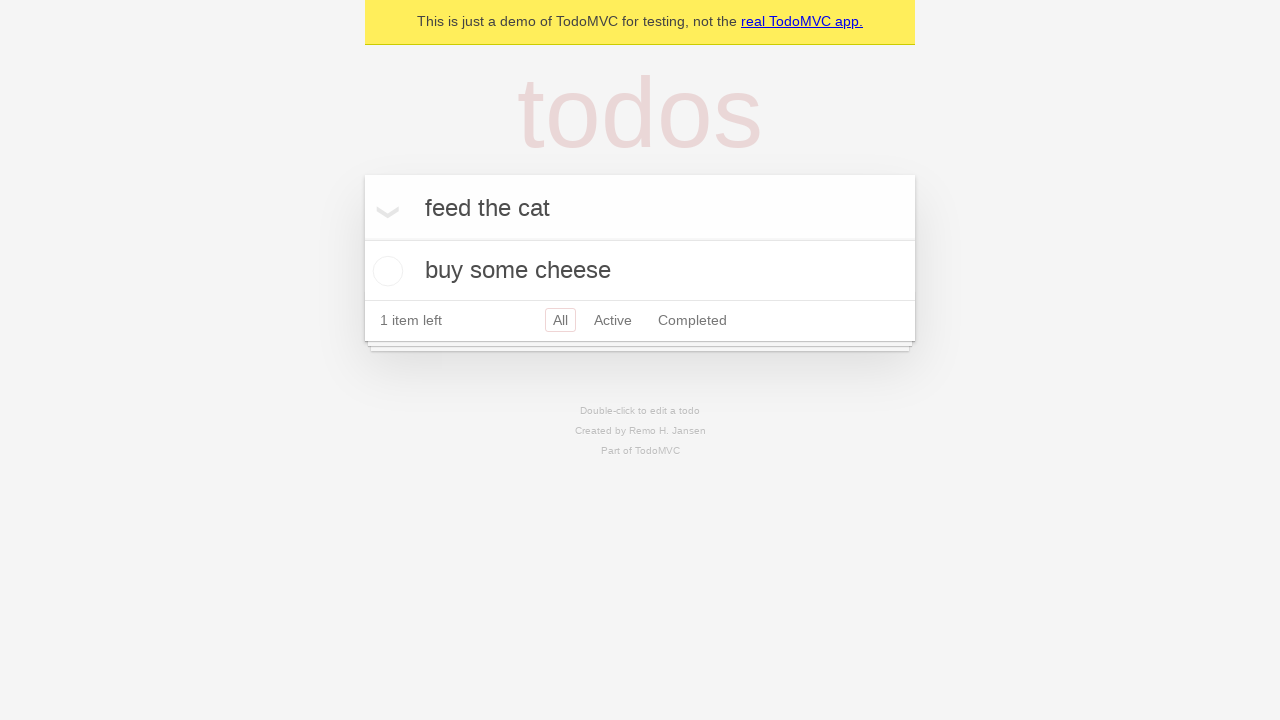

Pressed Enter to create second todo on internal:attr=[placeholder="What needs to be done?"i]
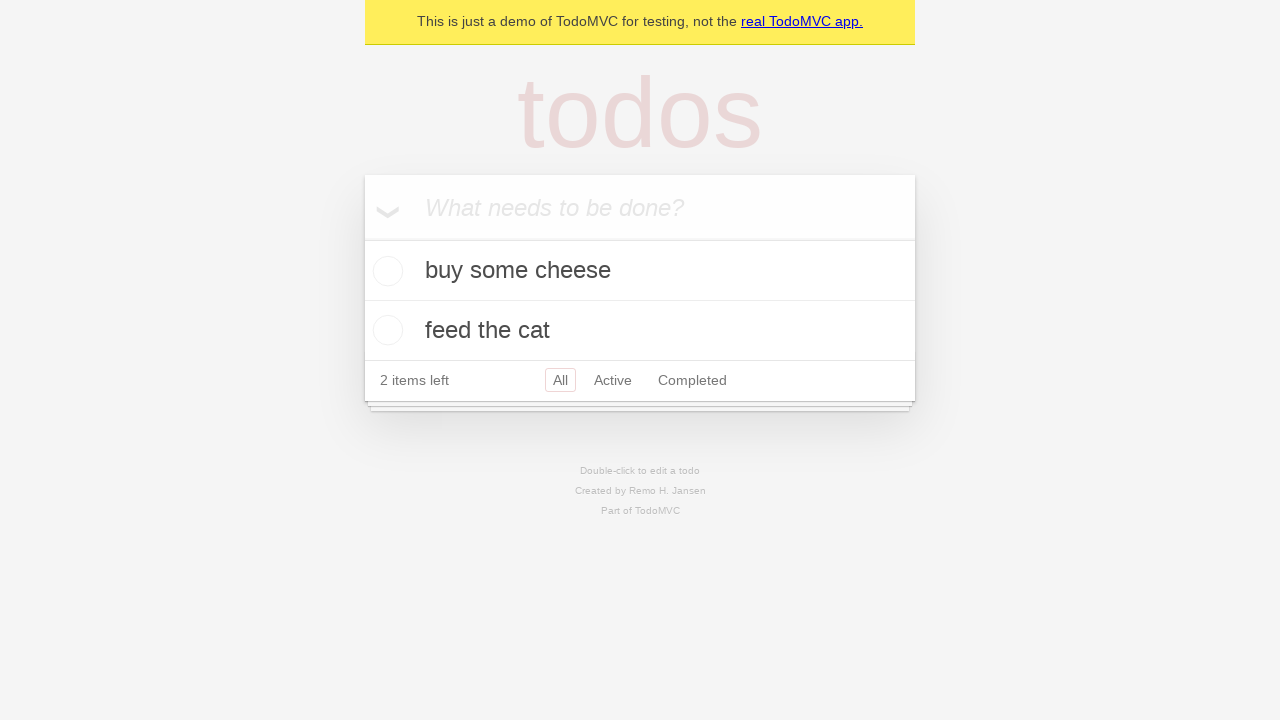

Filled input field with third todo 'book a doctors appointment' on internal:attr=[placeholder="What needs to be done?"i]
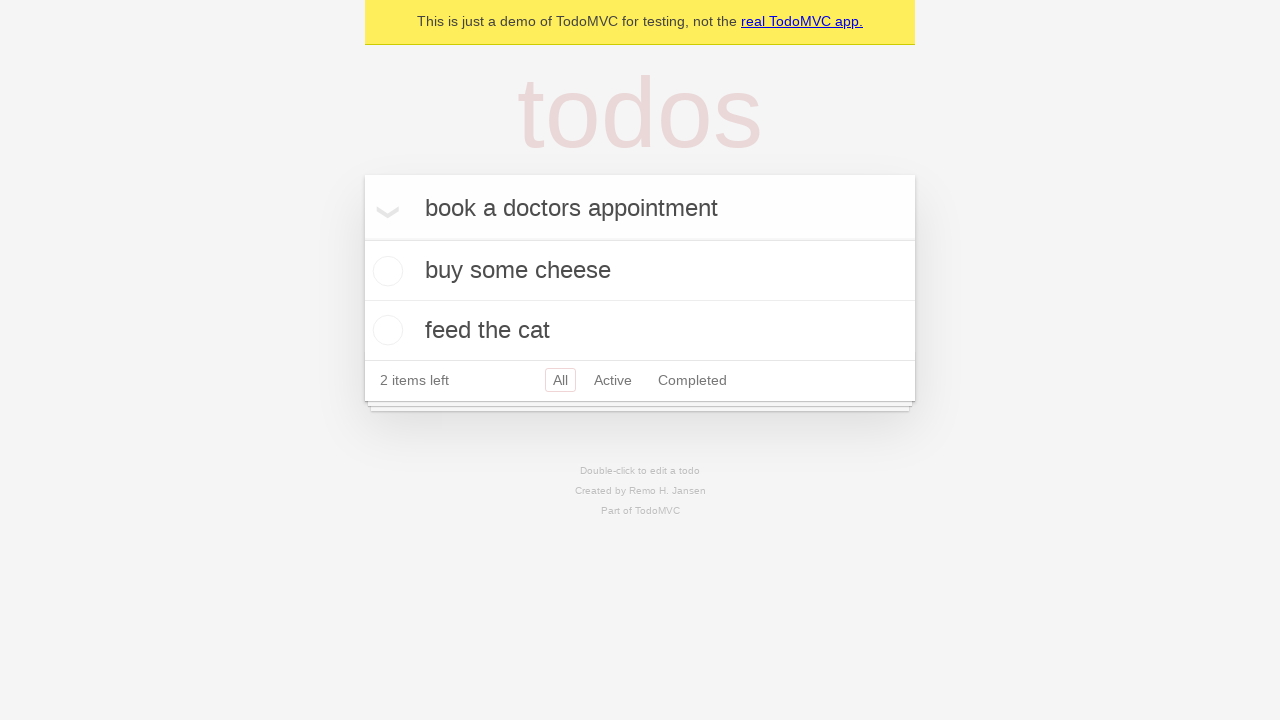

Pressed Enter to create third todo on internal:attr=[placeholder="What needs to be done?"i]
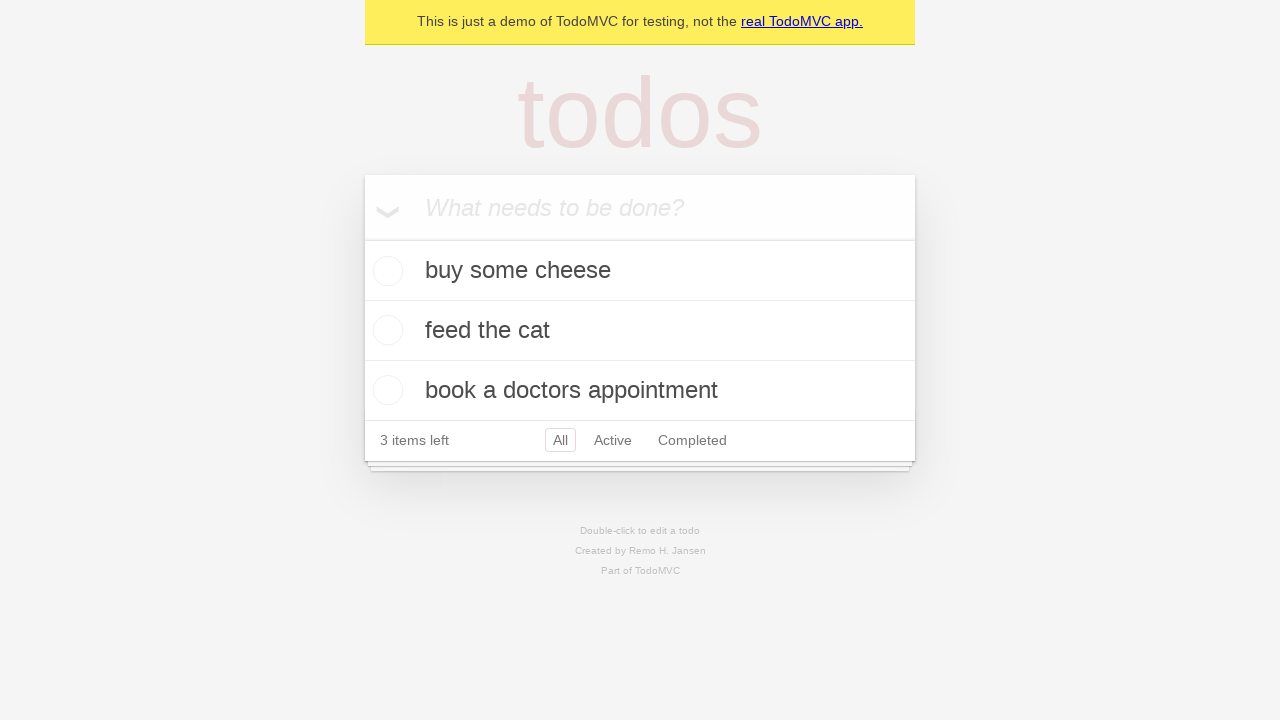

Double-clicked second todo to enter edit mode at (640, 331) on internal:testid=[data-testid="todo-item"s] >> nth=1
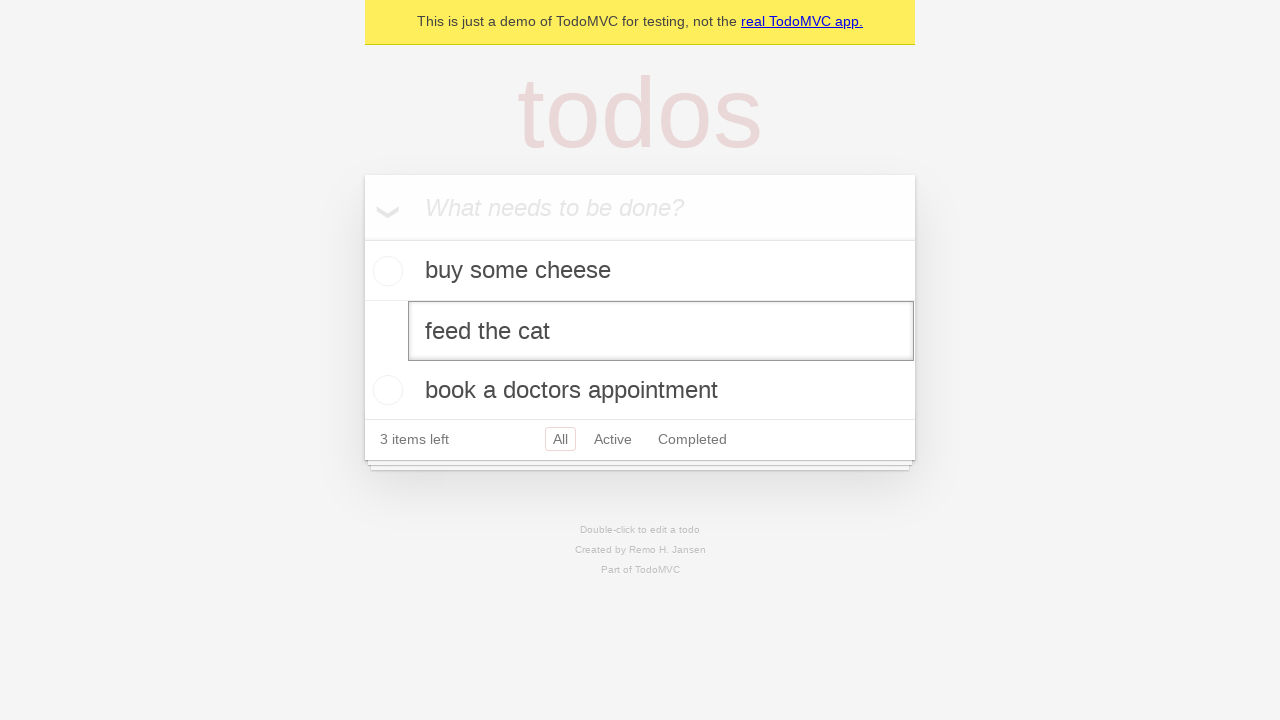

Filled edit field with updated text 'buy some sausages' on internal:testid=[data-testid="todo-item"s] >> nth=1 >> internal:role=textbox[nam
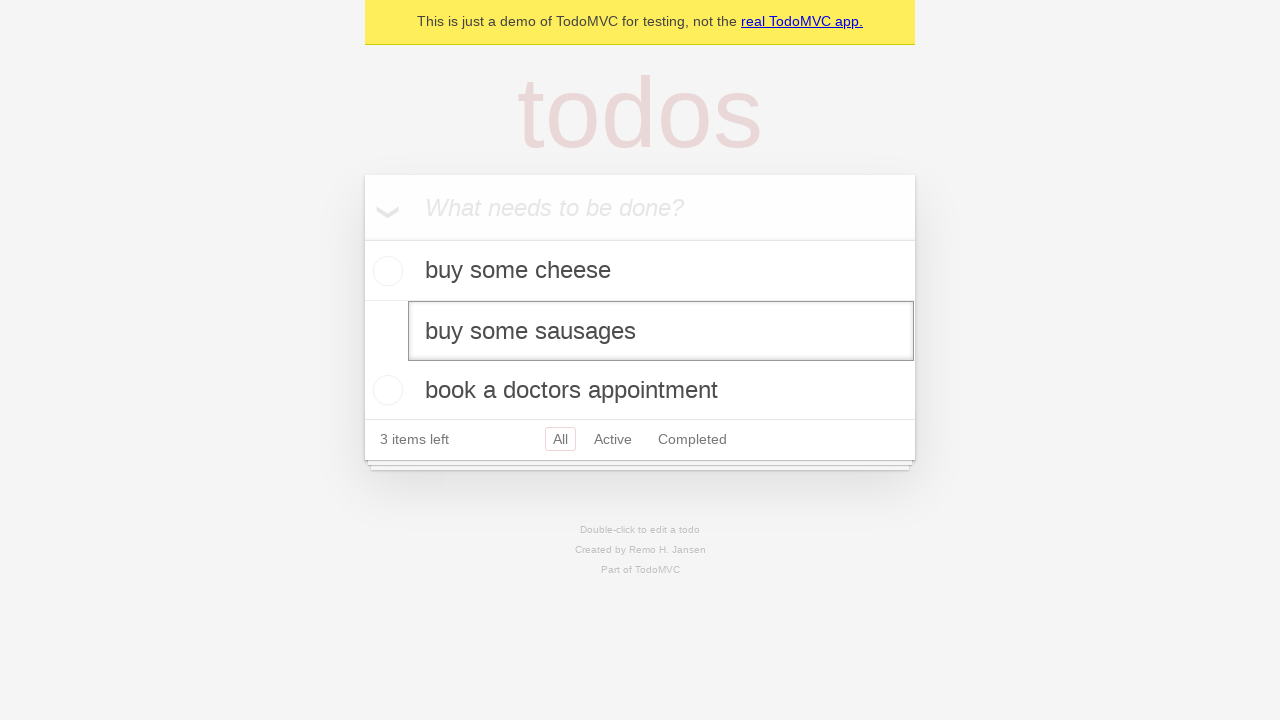

Dispatched blur event to save edited todo text
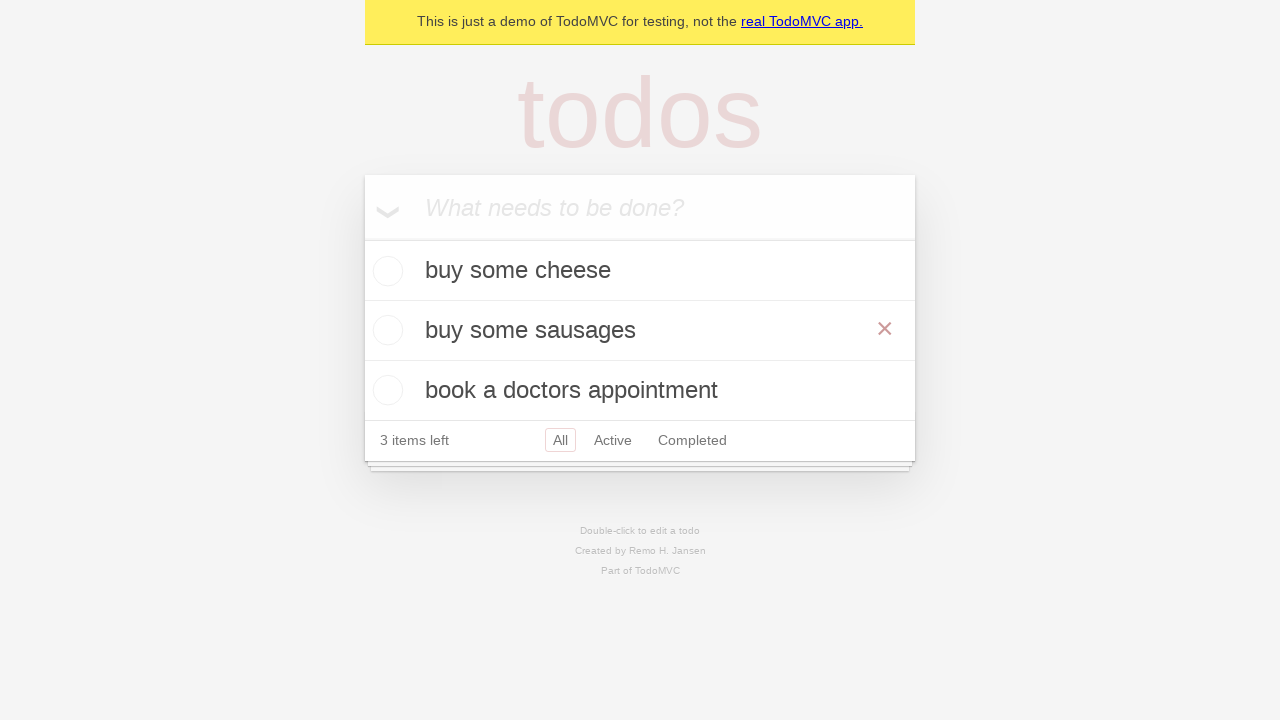

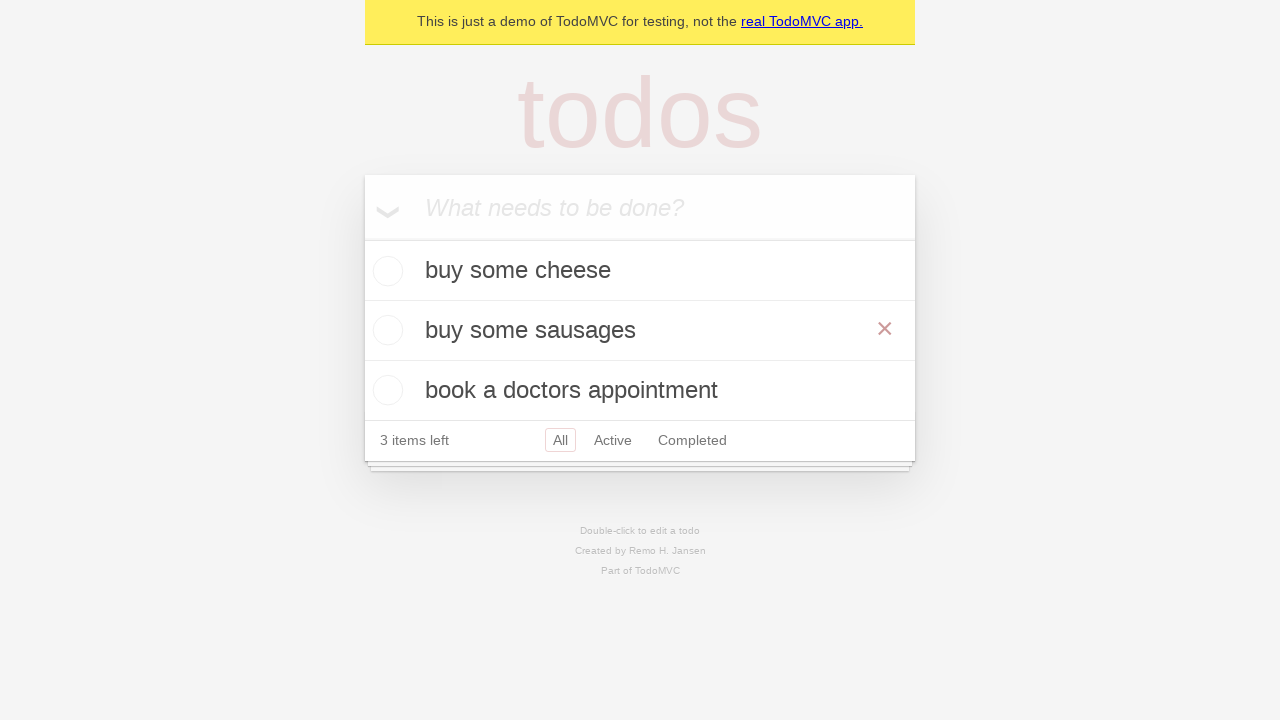